Tests clicking a sequence of dynamically appearing buttons with proper wait conditions for each button to become clickable

Starting URL: https://eviltester.github.io/synchole/buttons.html

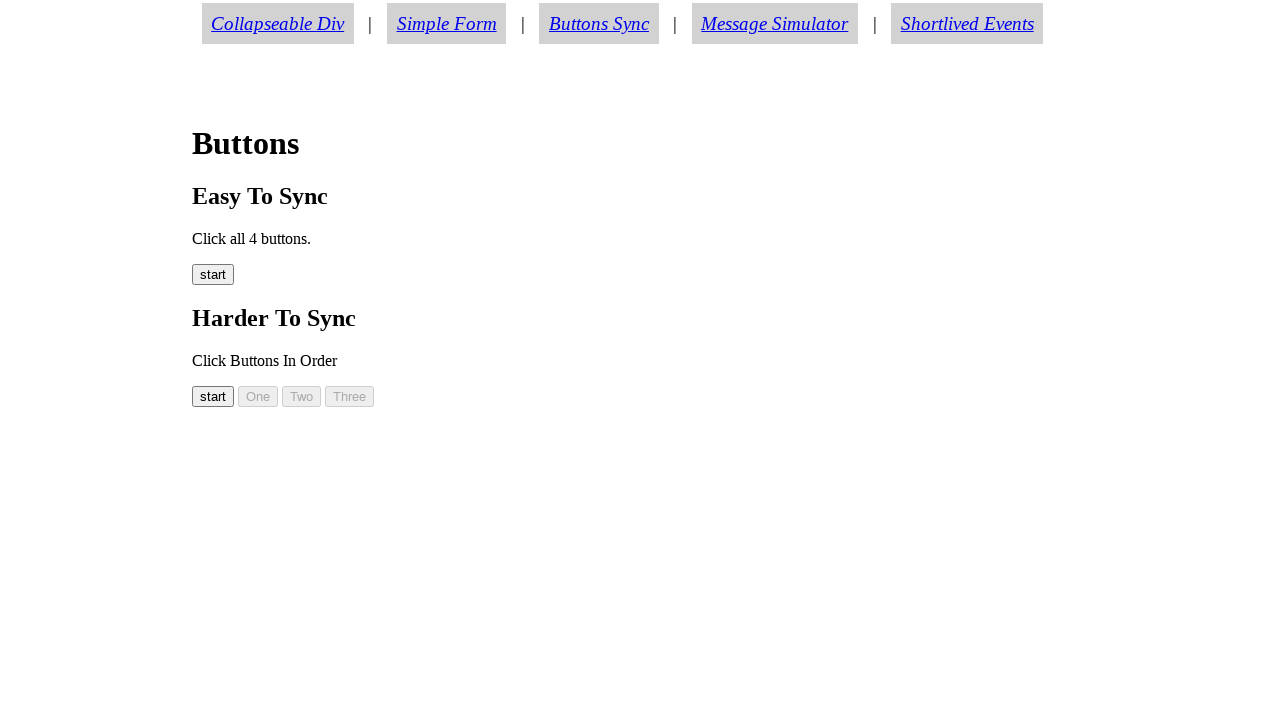

Waited for button00 to become visible
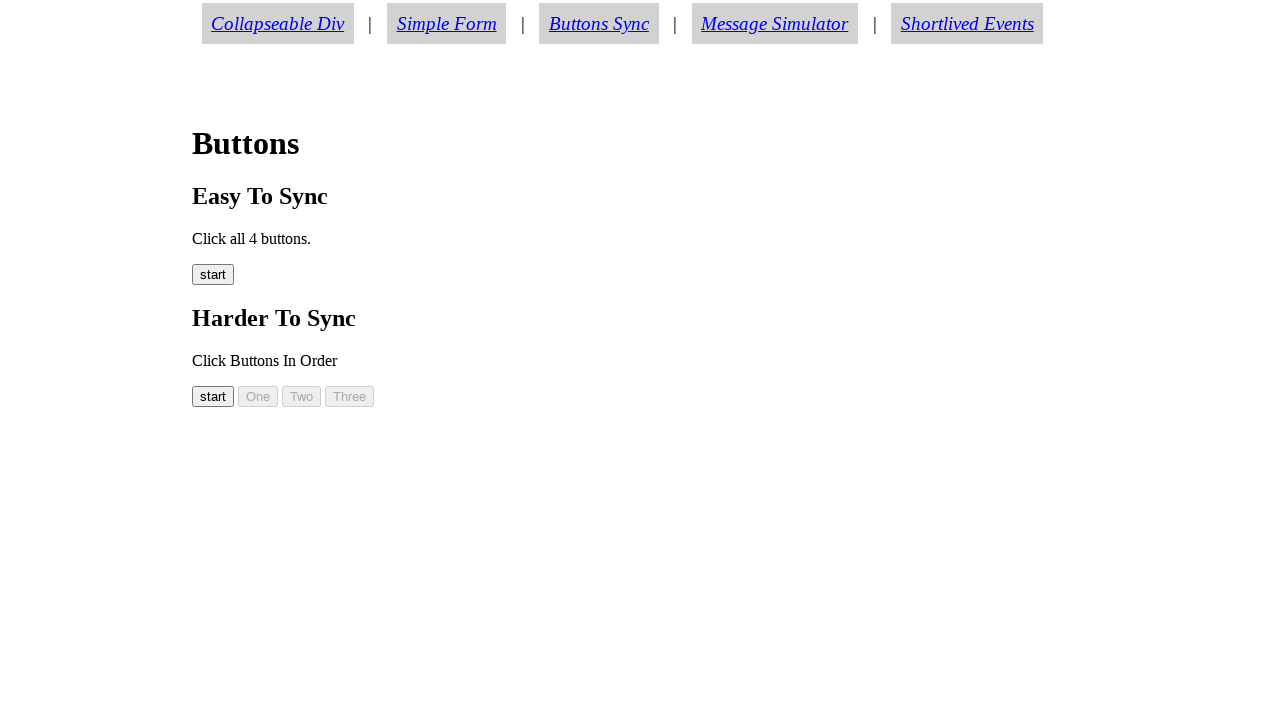

Clicked button00 at (213, 396) on #button00
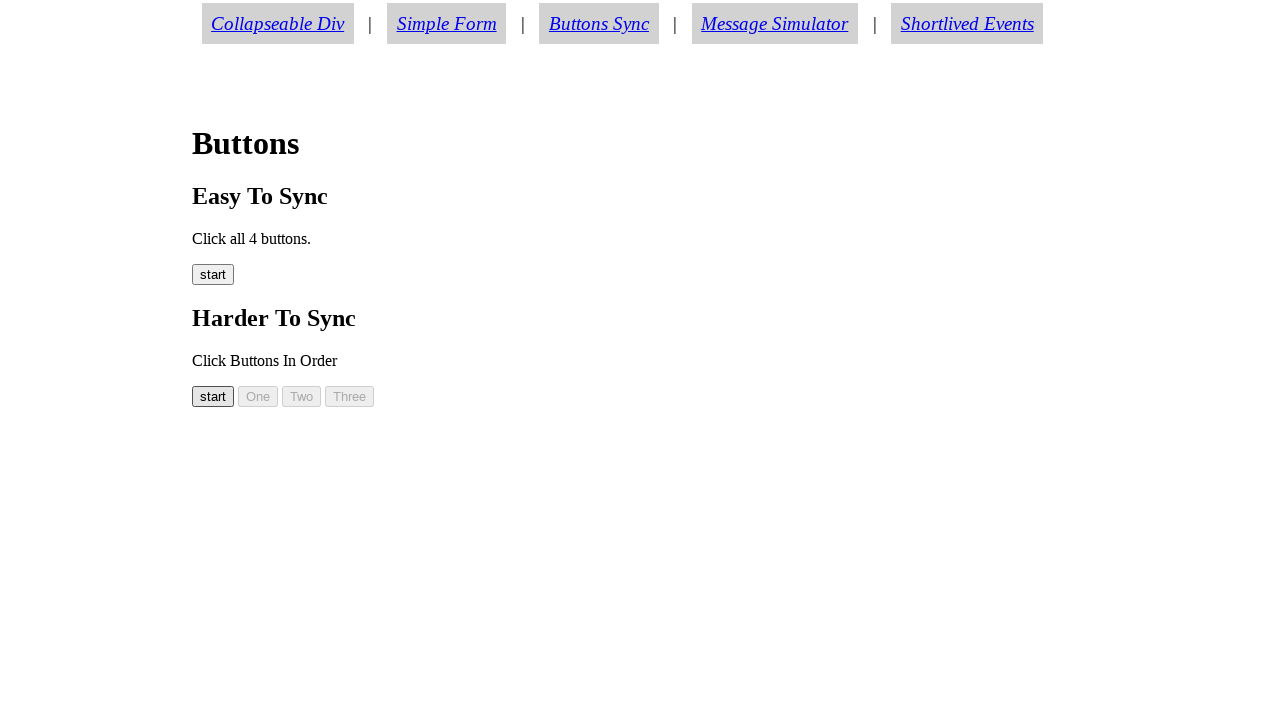

Waited for button01 to become visible
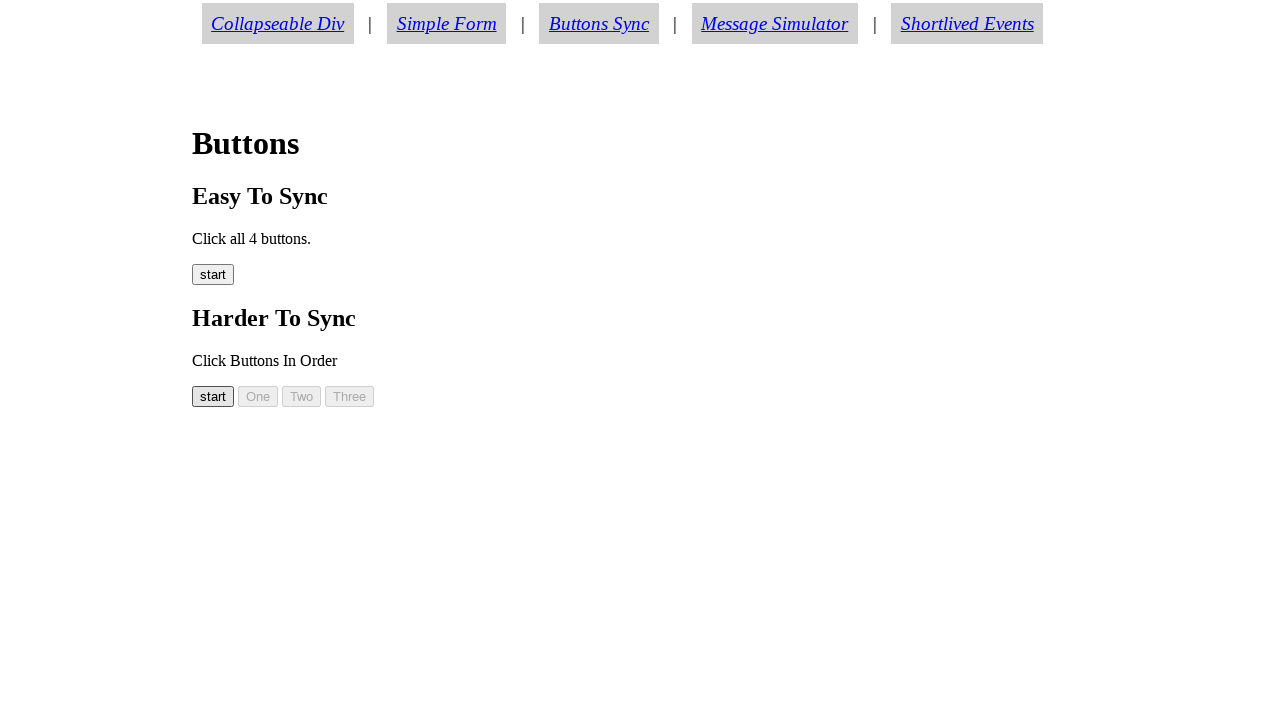

Clicked button01 at (258, 396) on #button01
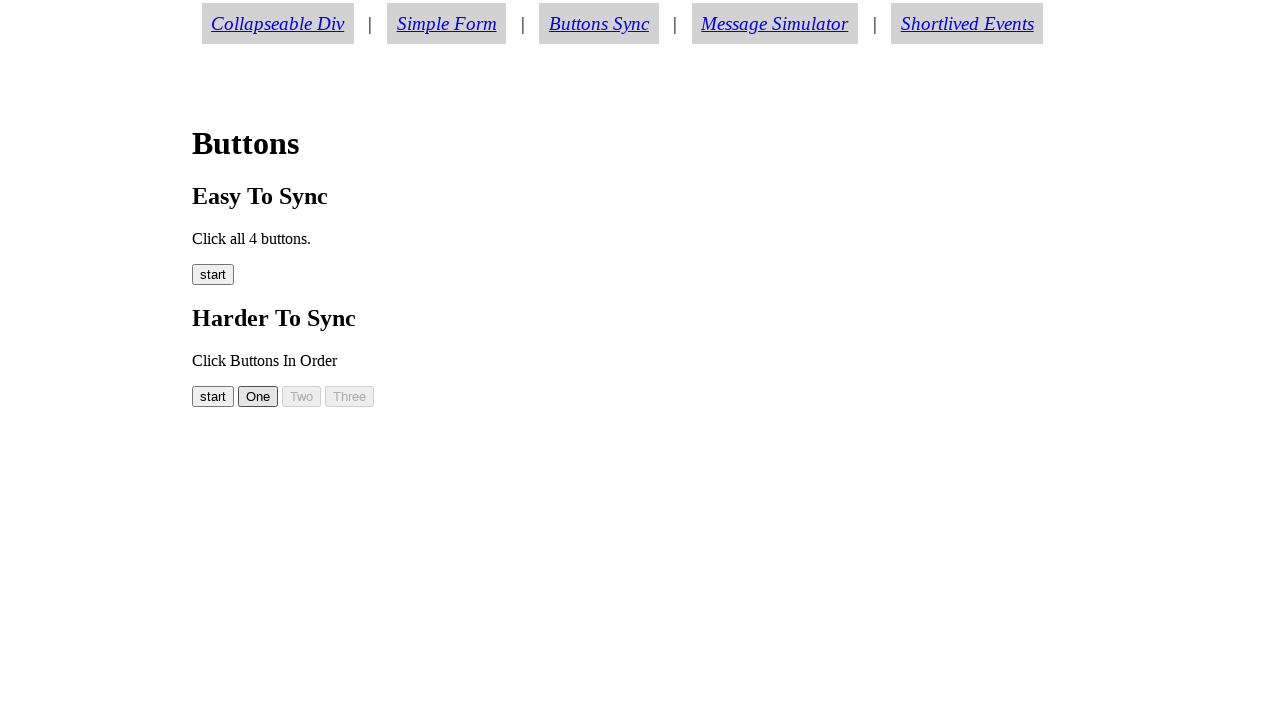

Waited for button02 to become visible
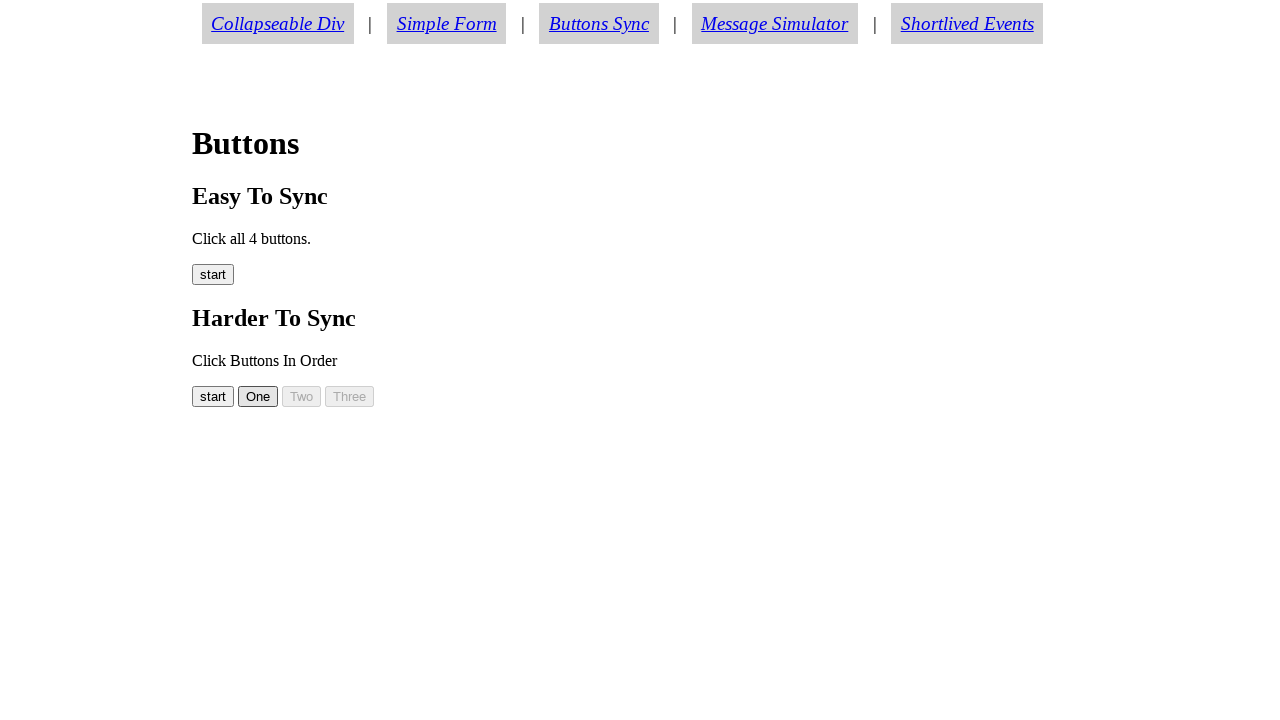

Clicked button02 at (302, 396) on #button02
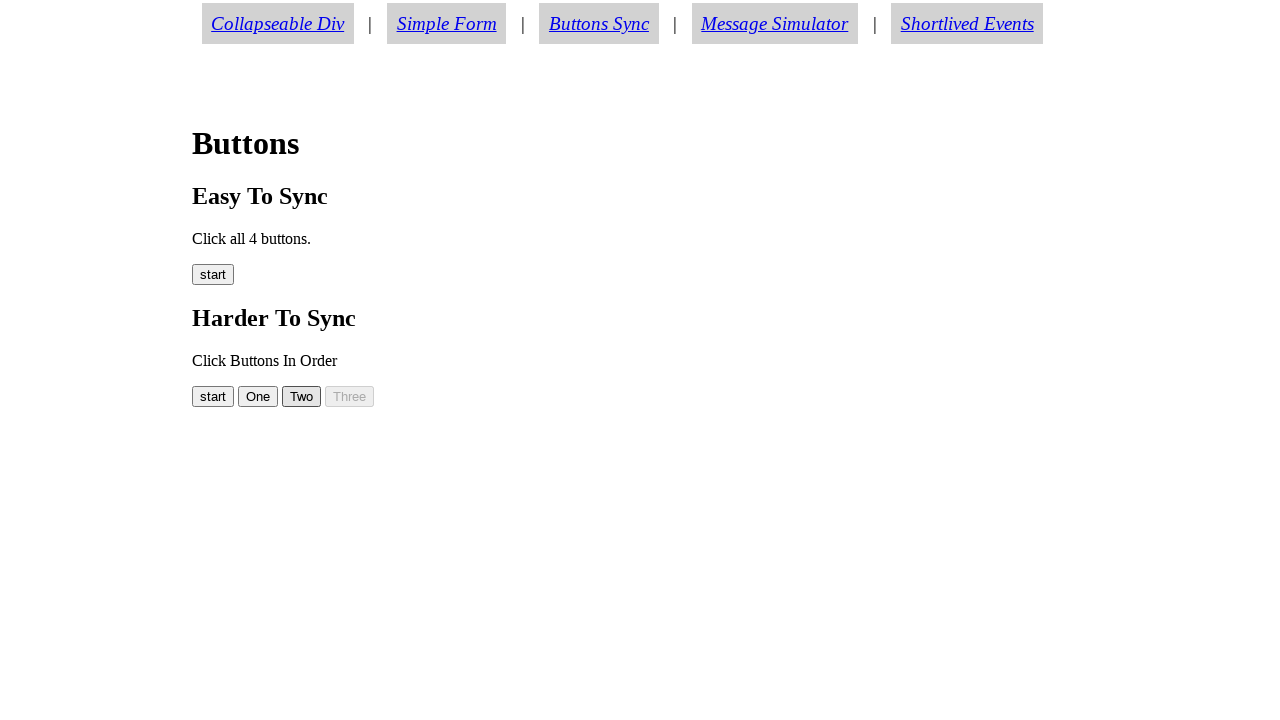

Waited for button03 to become visible
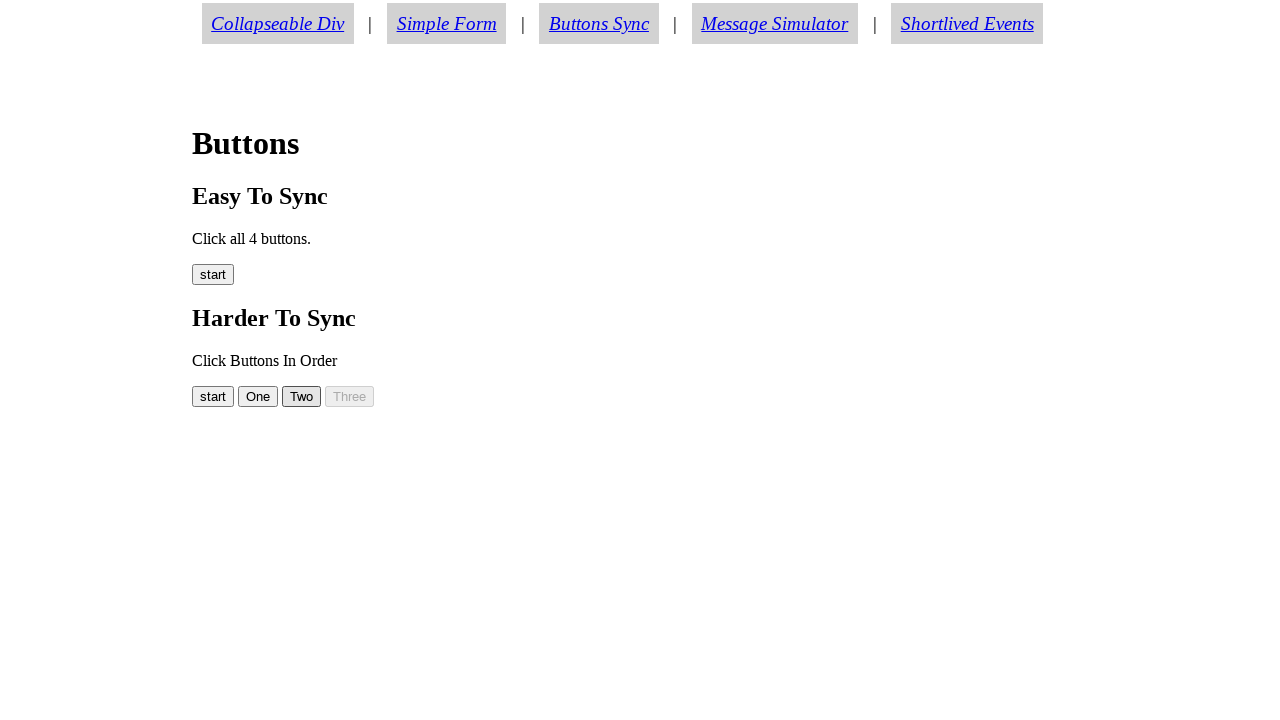

Clicked button03 at (350, 396) on #button03
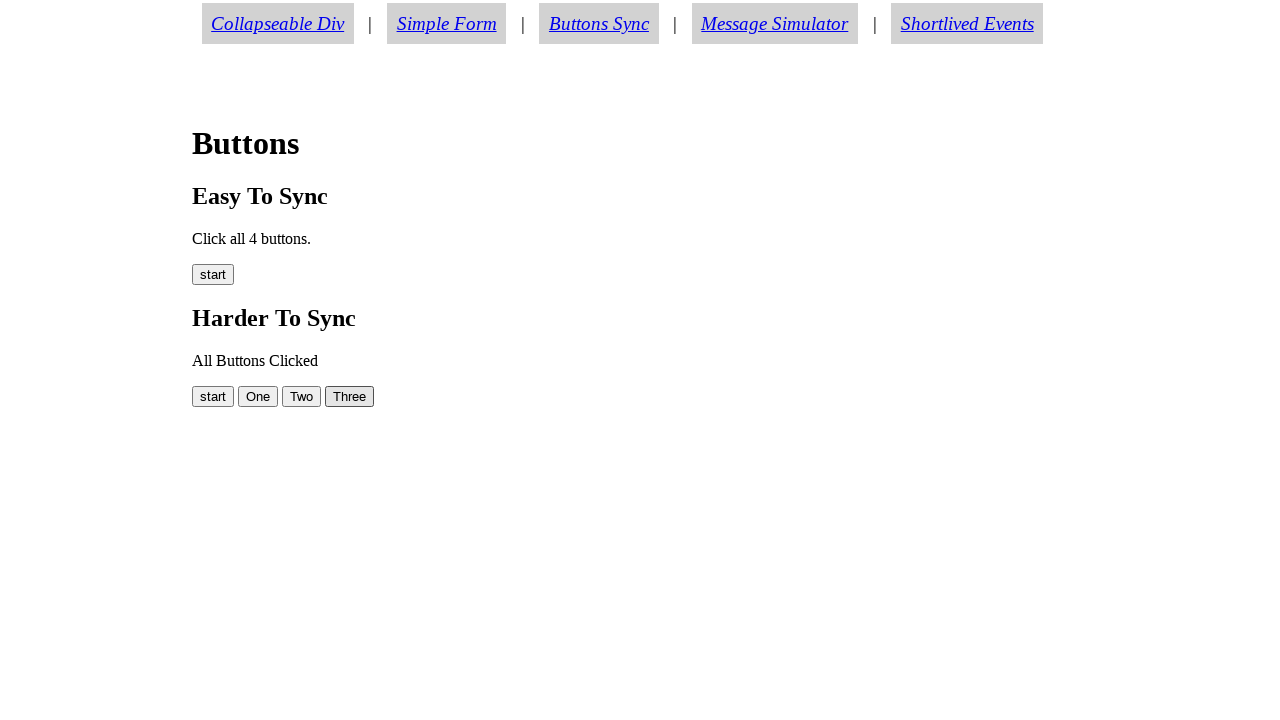

Verified success message 'All Buttons Clicked' appeared
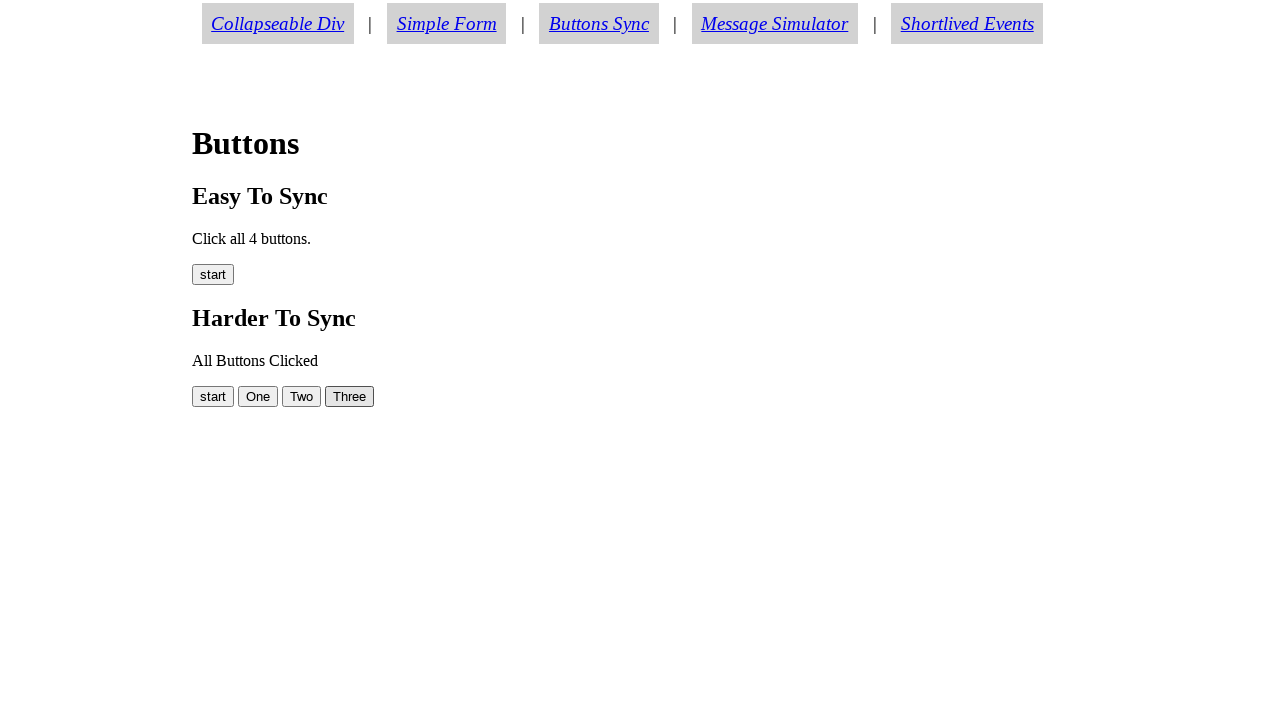

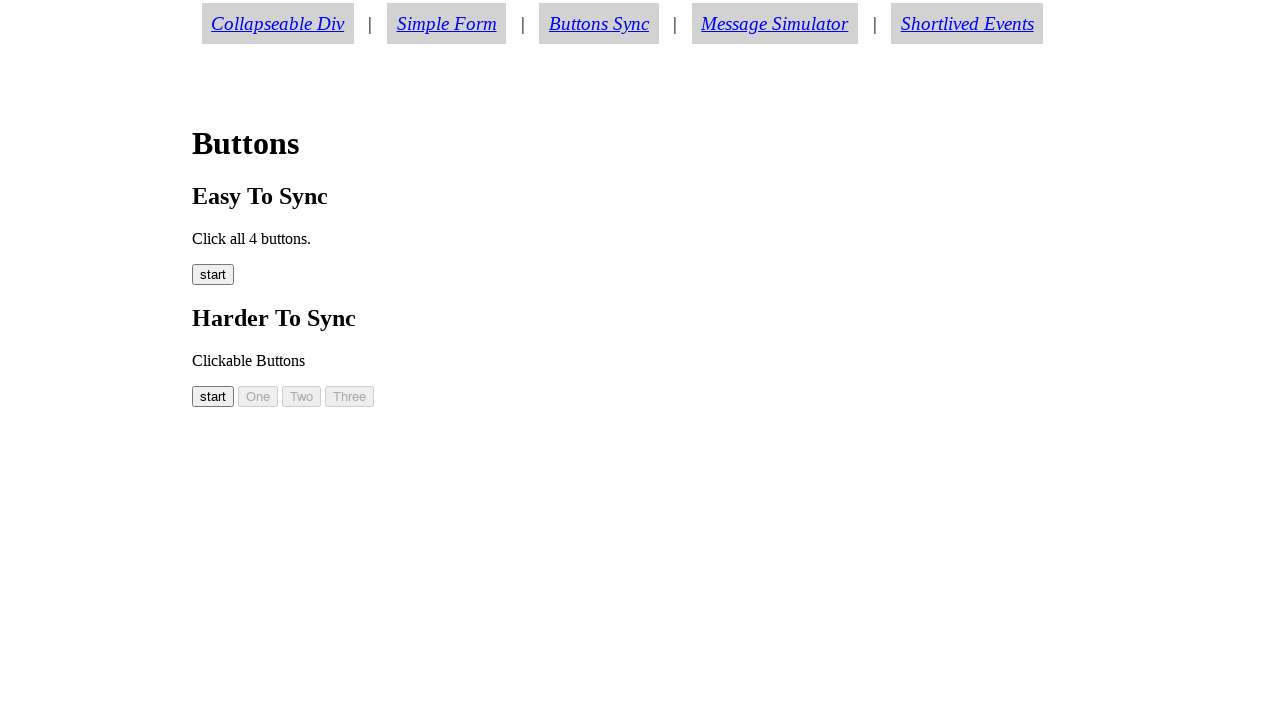